Tests drag and drop functionality by dragging an element from one position and dropping it to another target position within a jQuery UI demo page

Starting URL: http://jqueryui.com/droppable/

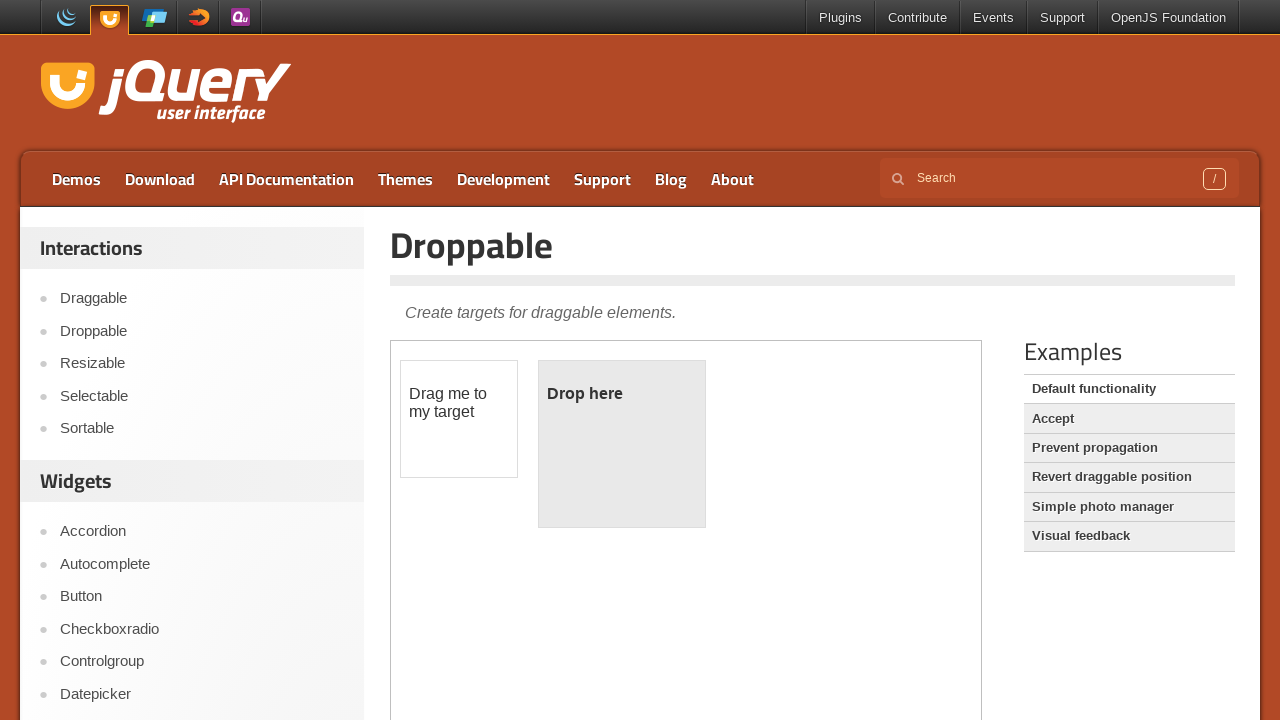

Waited for demo iframe to be available
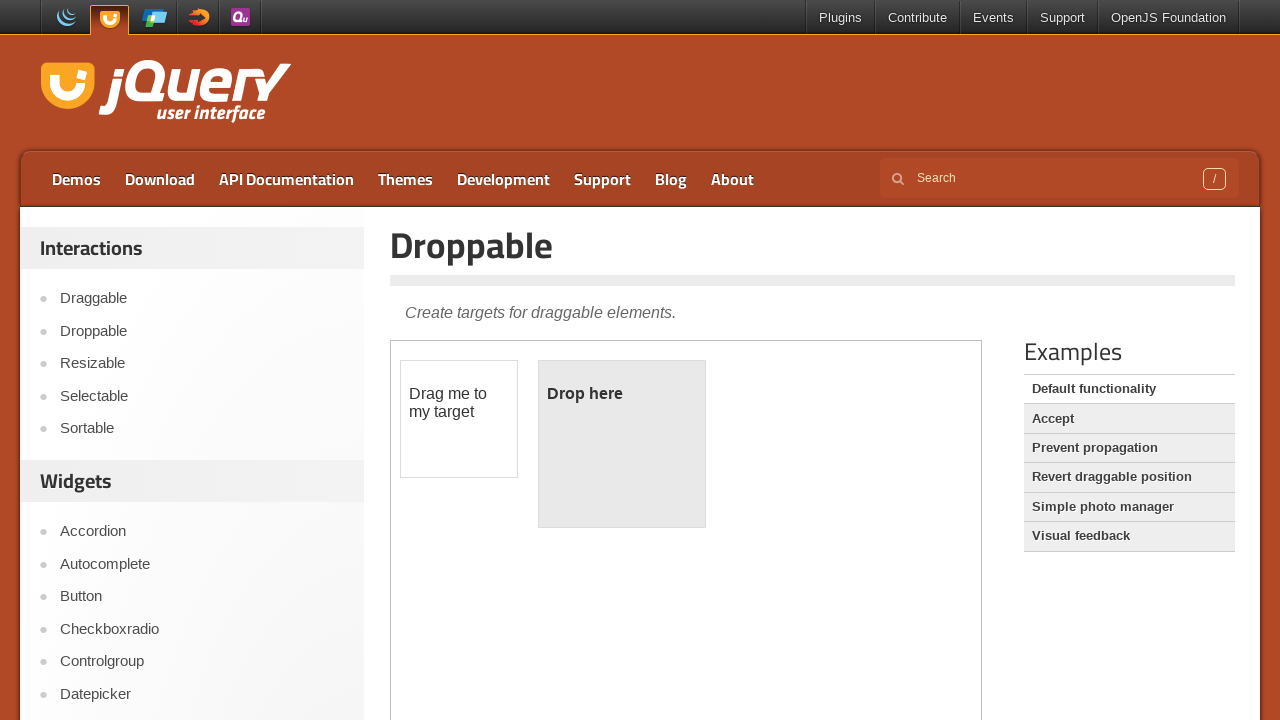

Located and switched to demo iframe
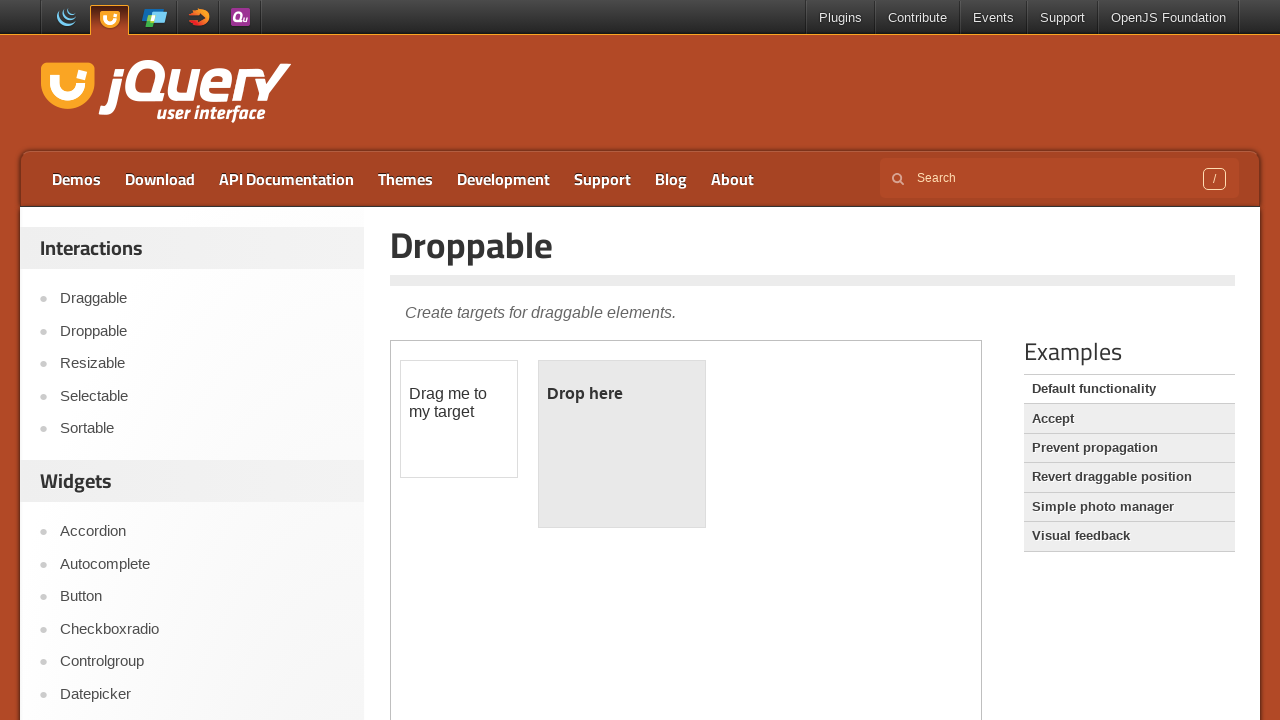

Located draggable element
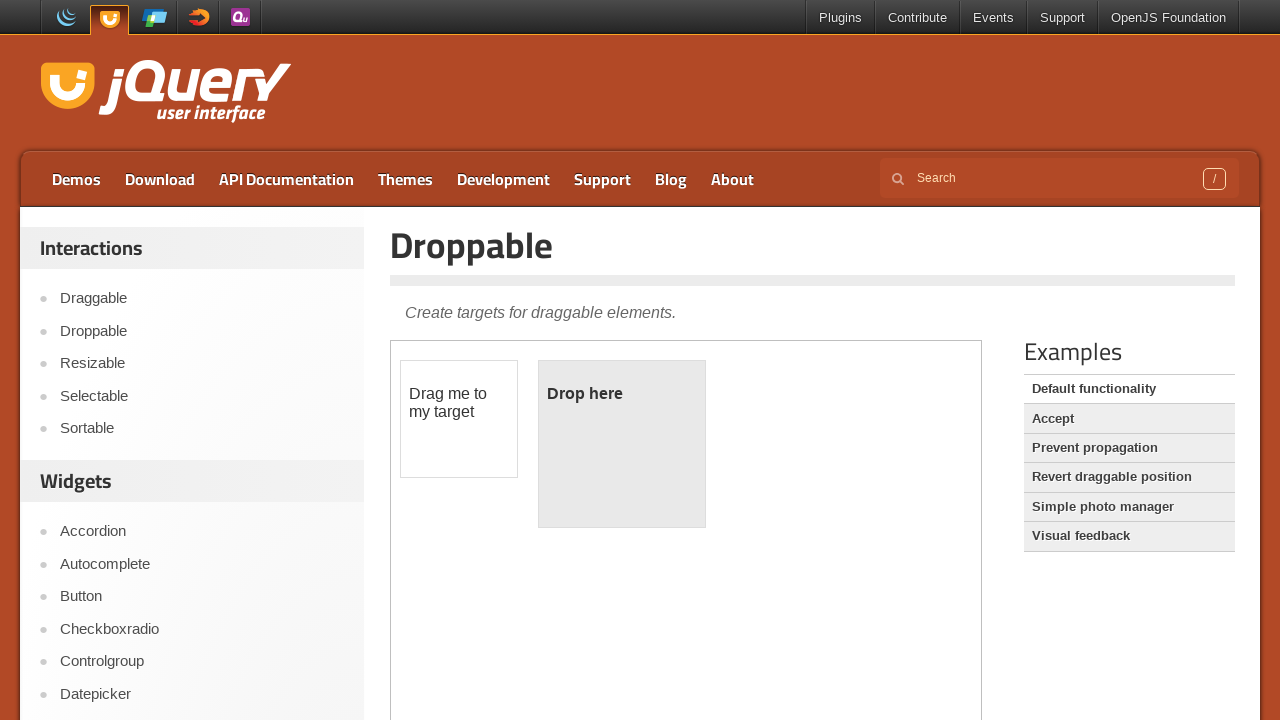

Located droppable target element
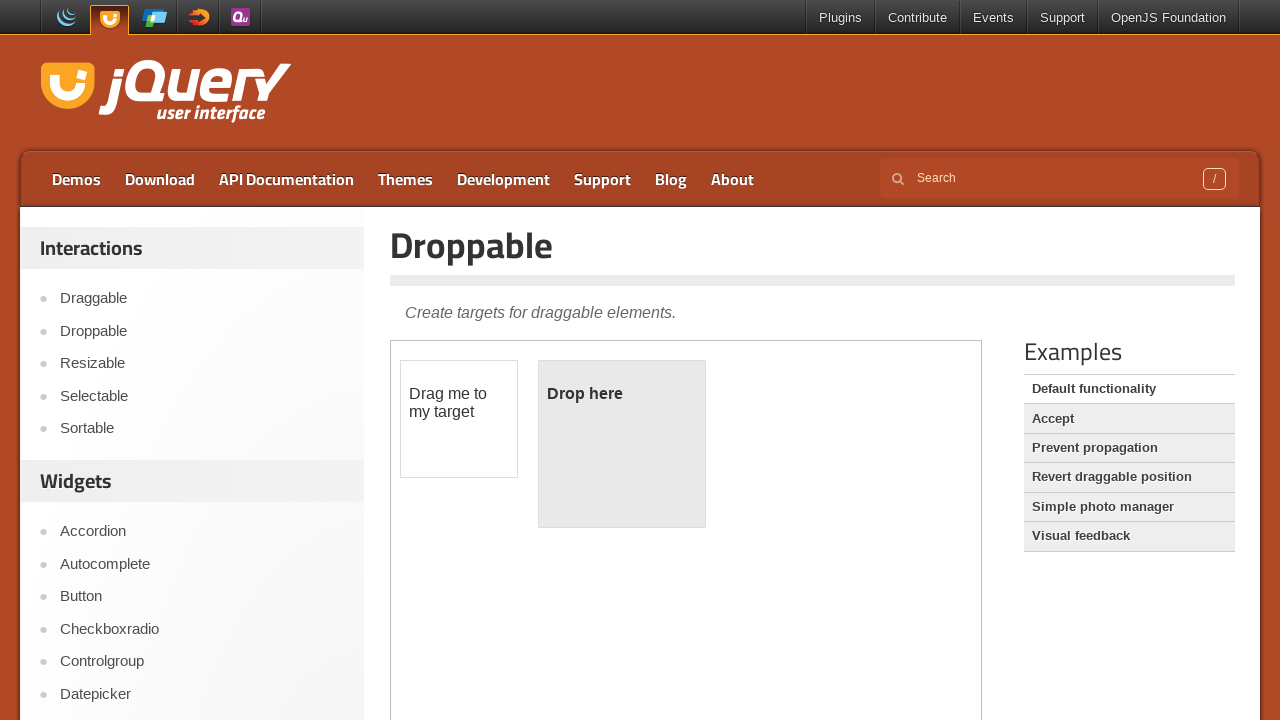

Dragged element to droppable target and dropped it at (622, 444)
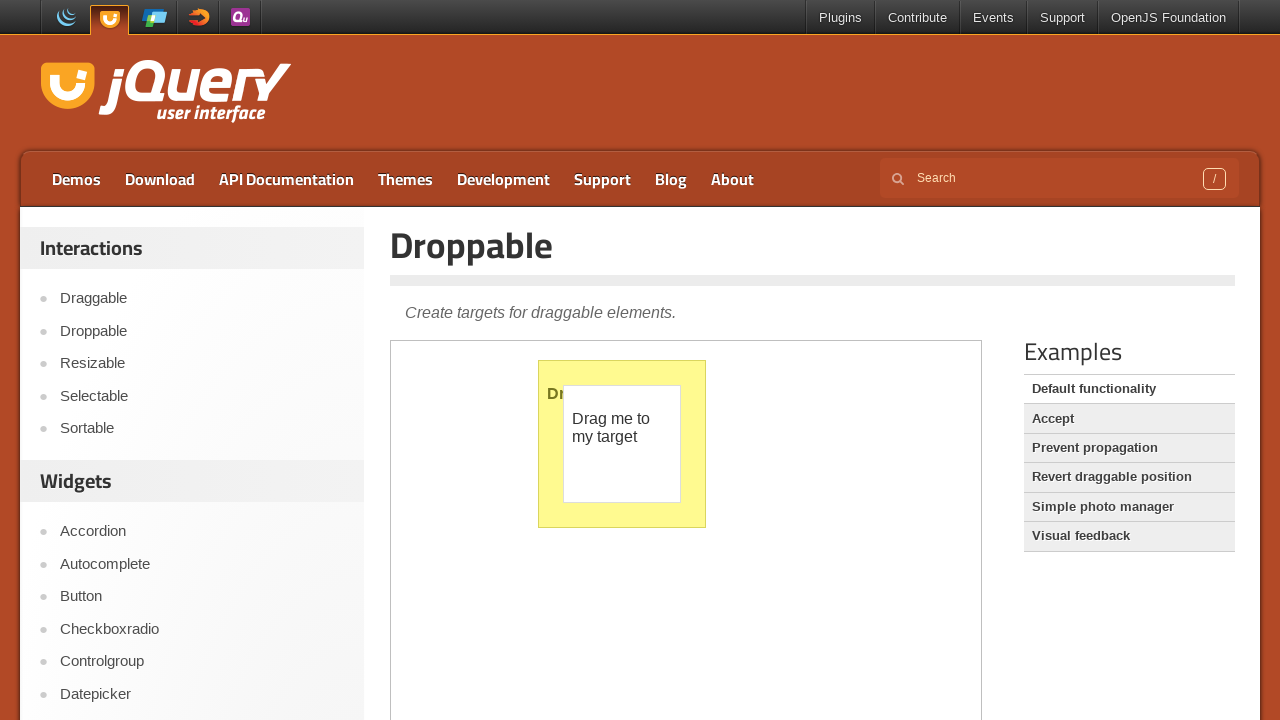

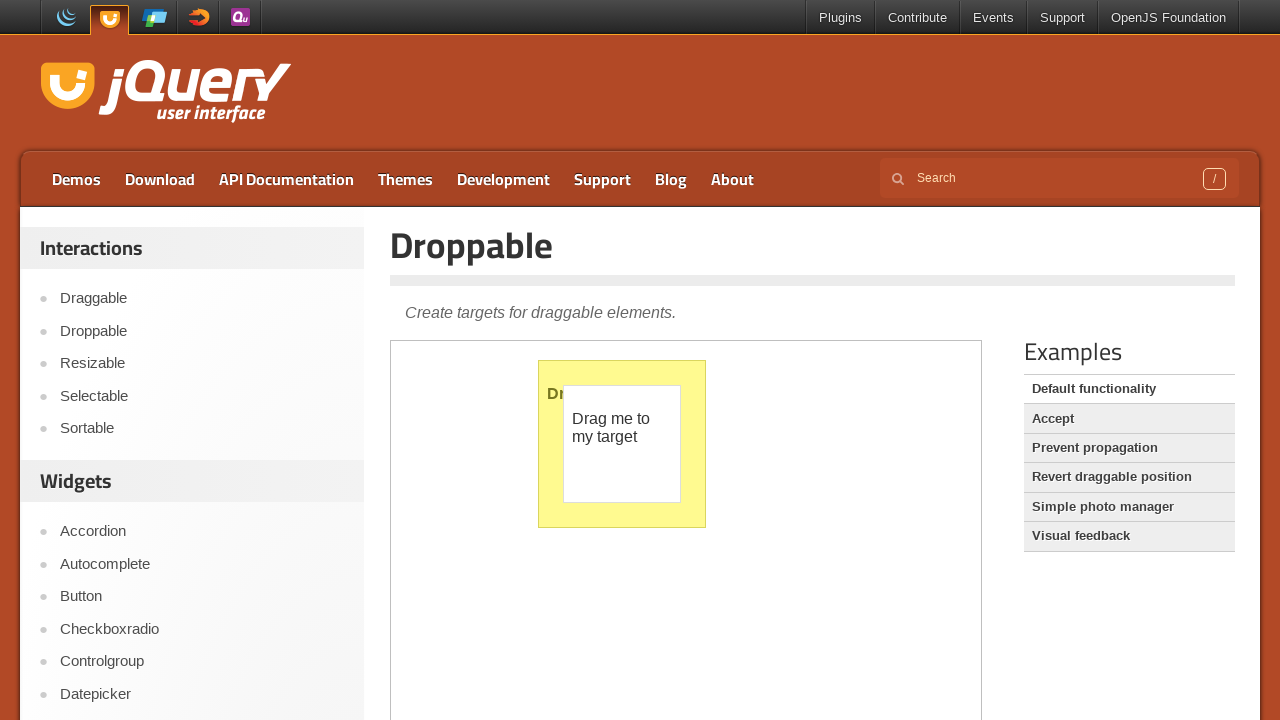